Tests static wait with 5 second sleep (enough time) for dynamic content loading

Starting URL: https://automationfc.github.io/dynamic-loading/

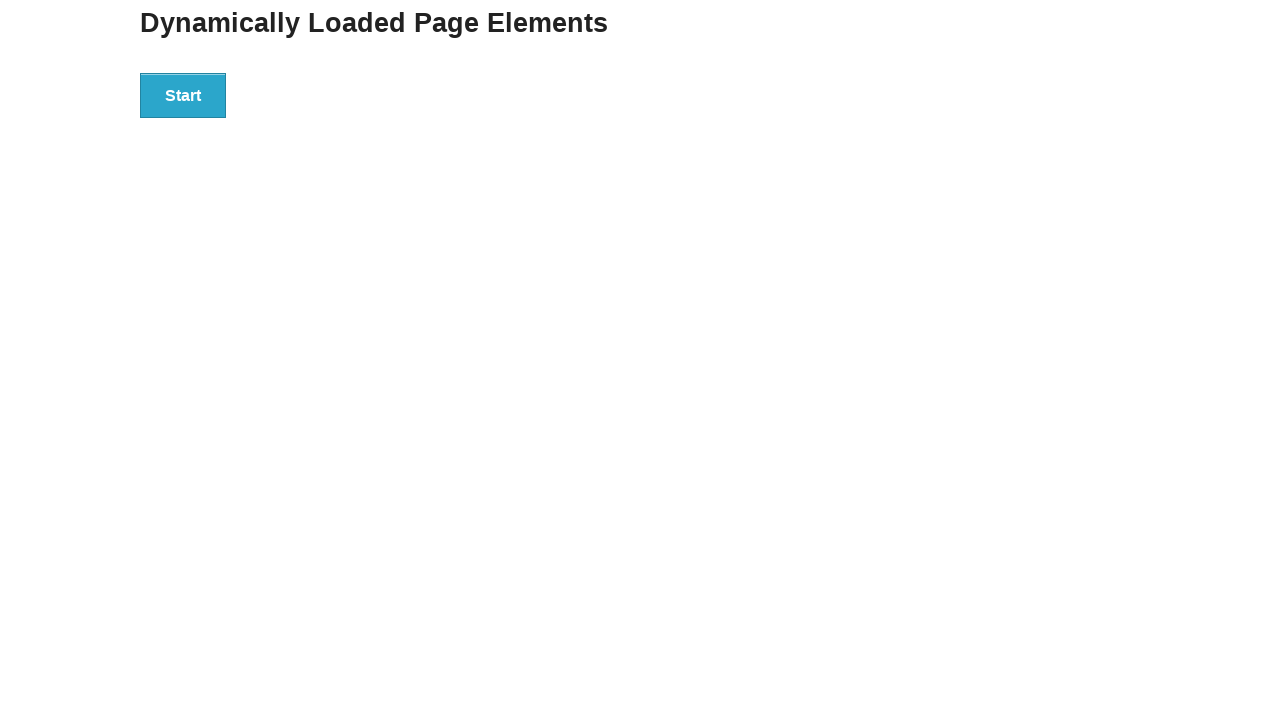

Clicked start button to trigger dynamic loading at (183, 95) on #start>button
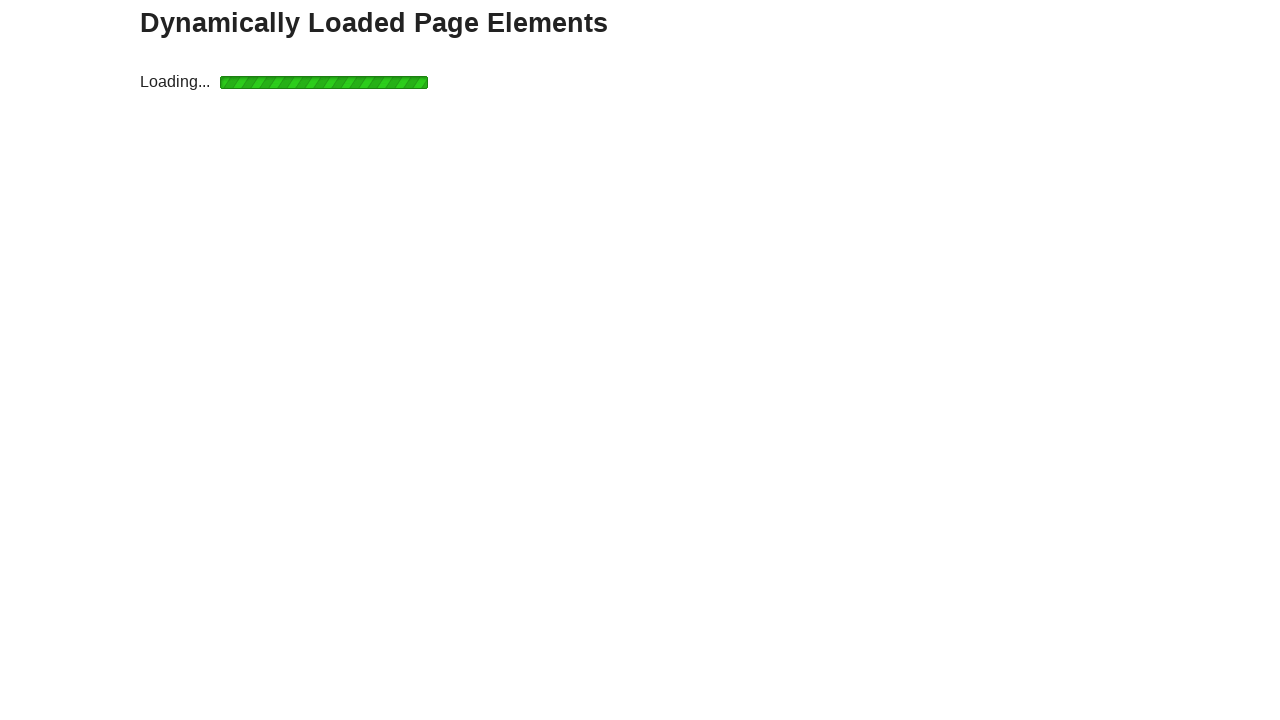

Waited 5 seconds for dynamic content to load
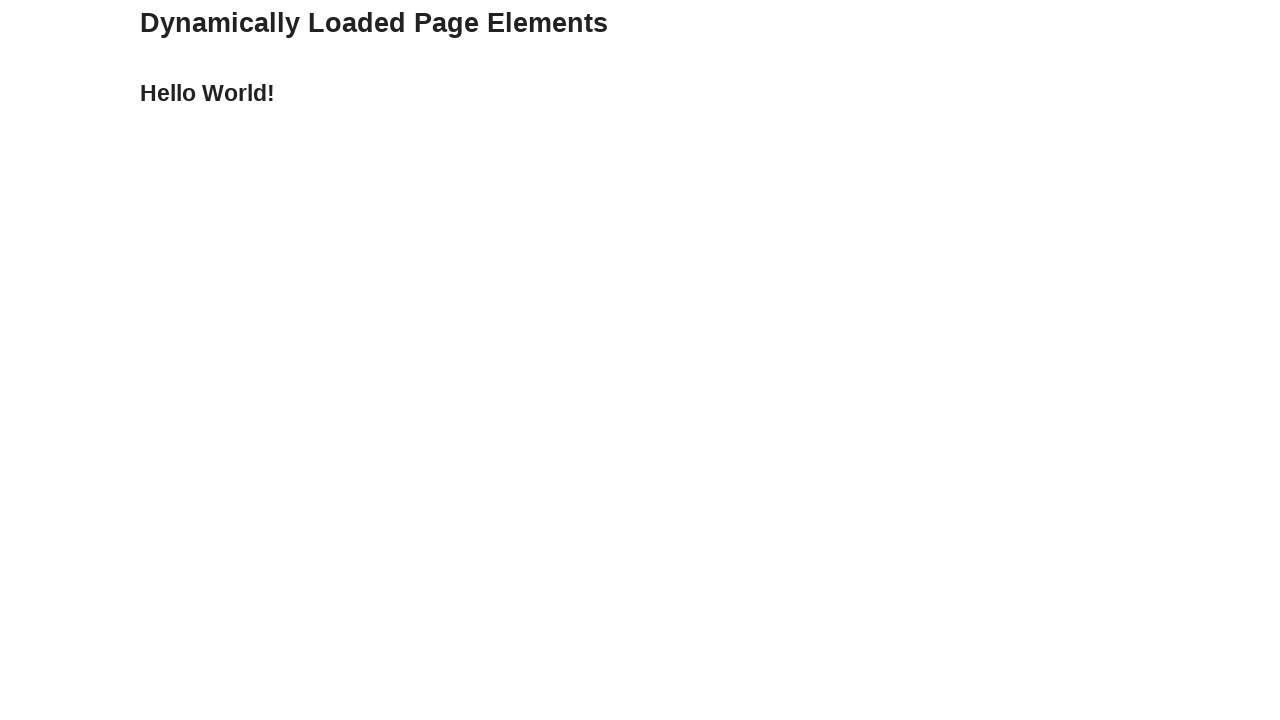

Located finish element with h4 tag
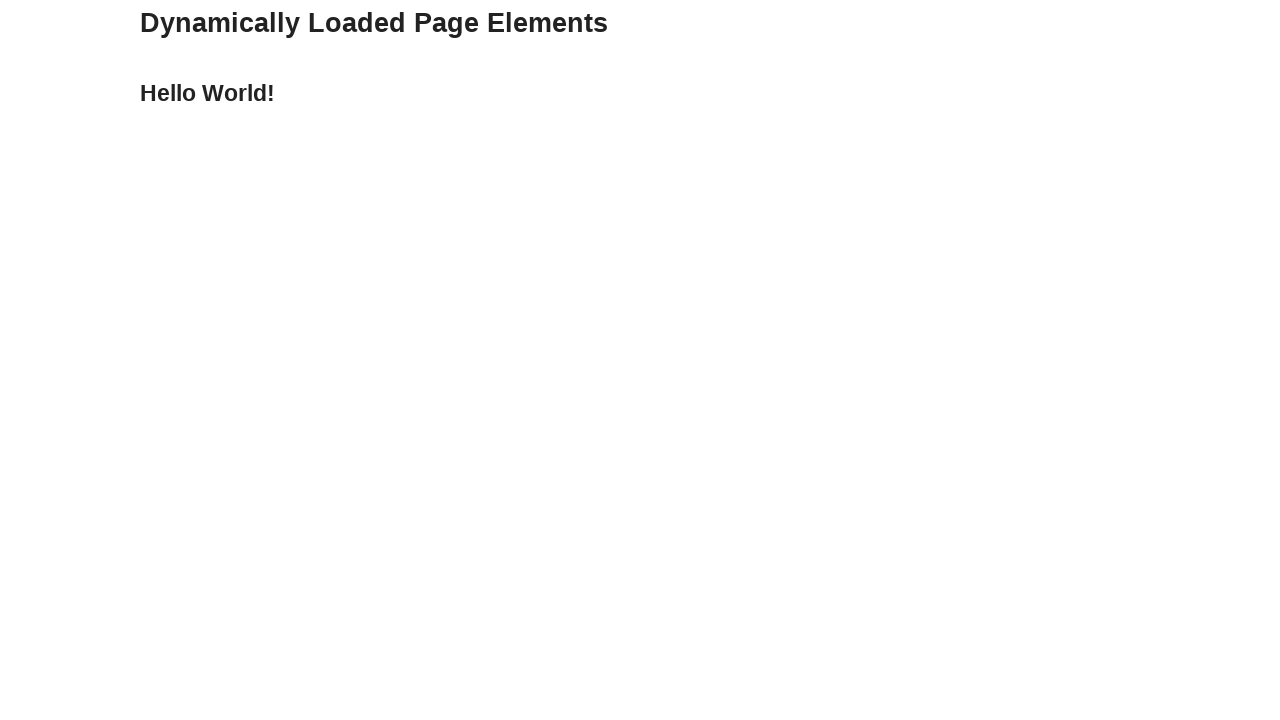

Verified 'Hello World!' text appeared successfully
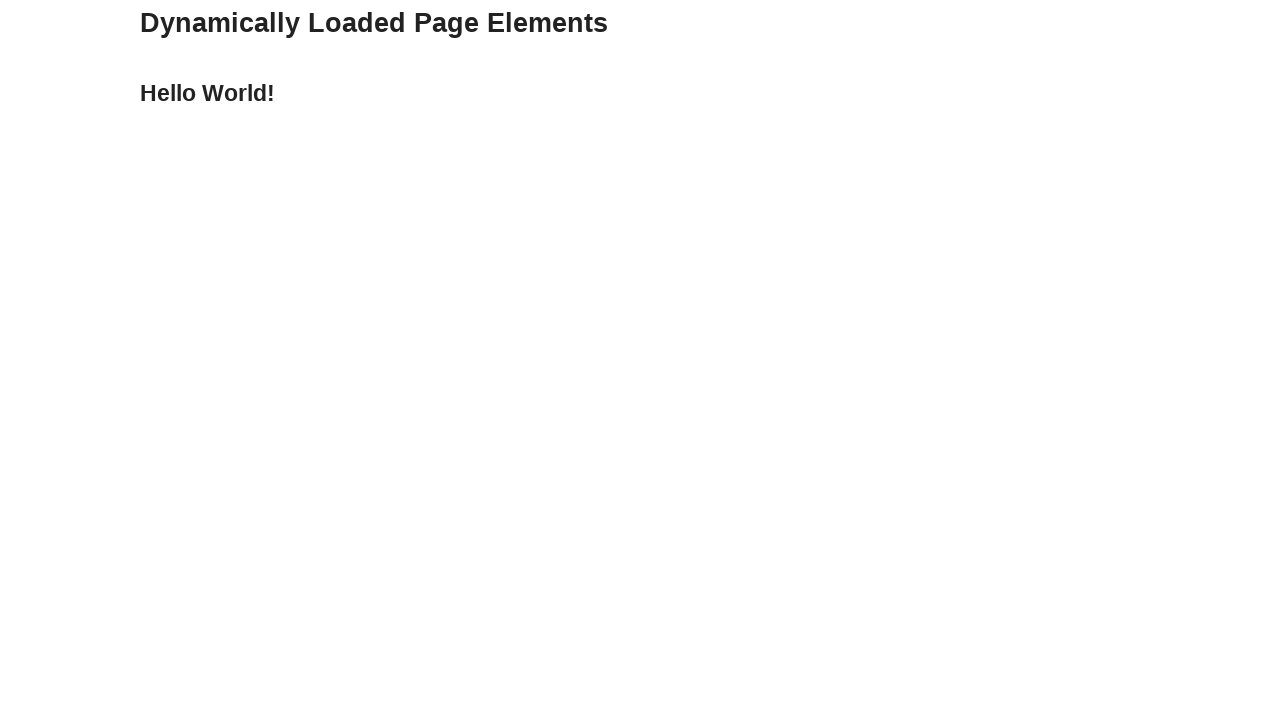

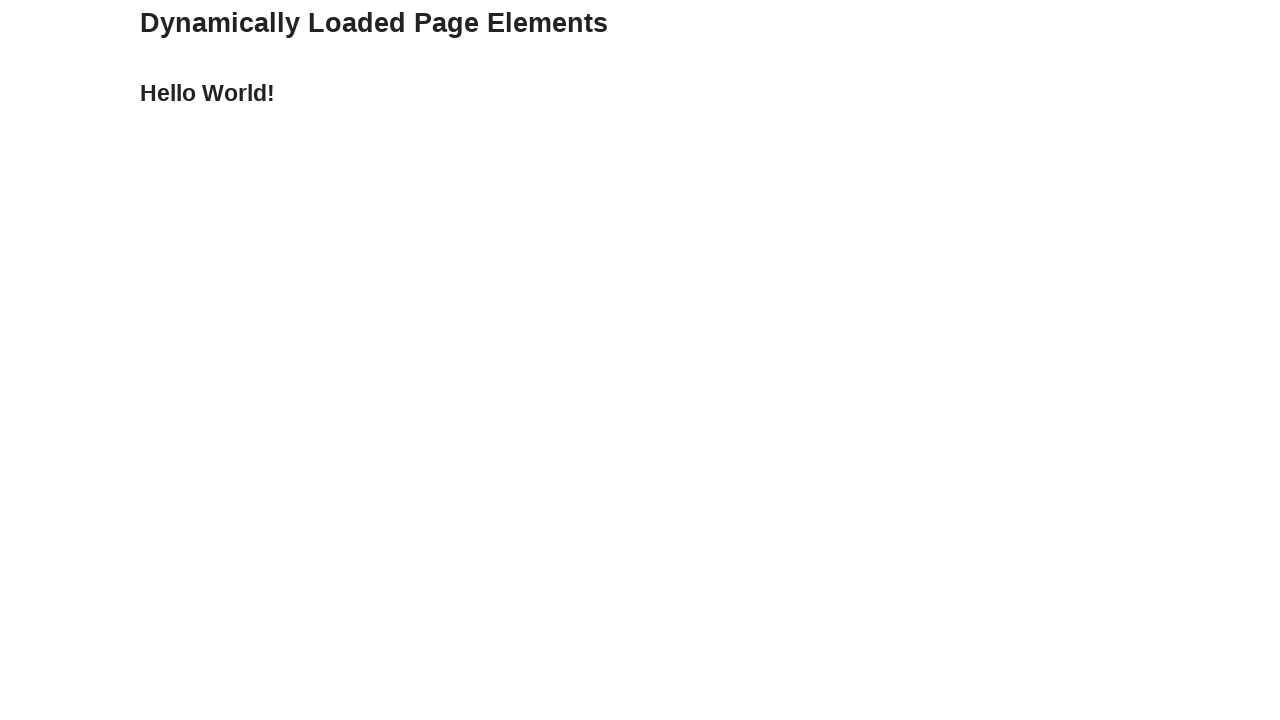